Tests the search functionality on the JavaScript learning website by entering a search term and verifying the search results contain the queried text

Starting URL: https://learn.javascript.ru/

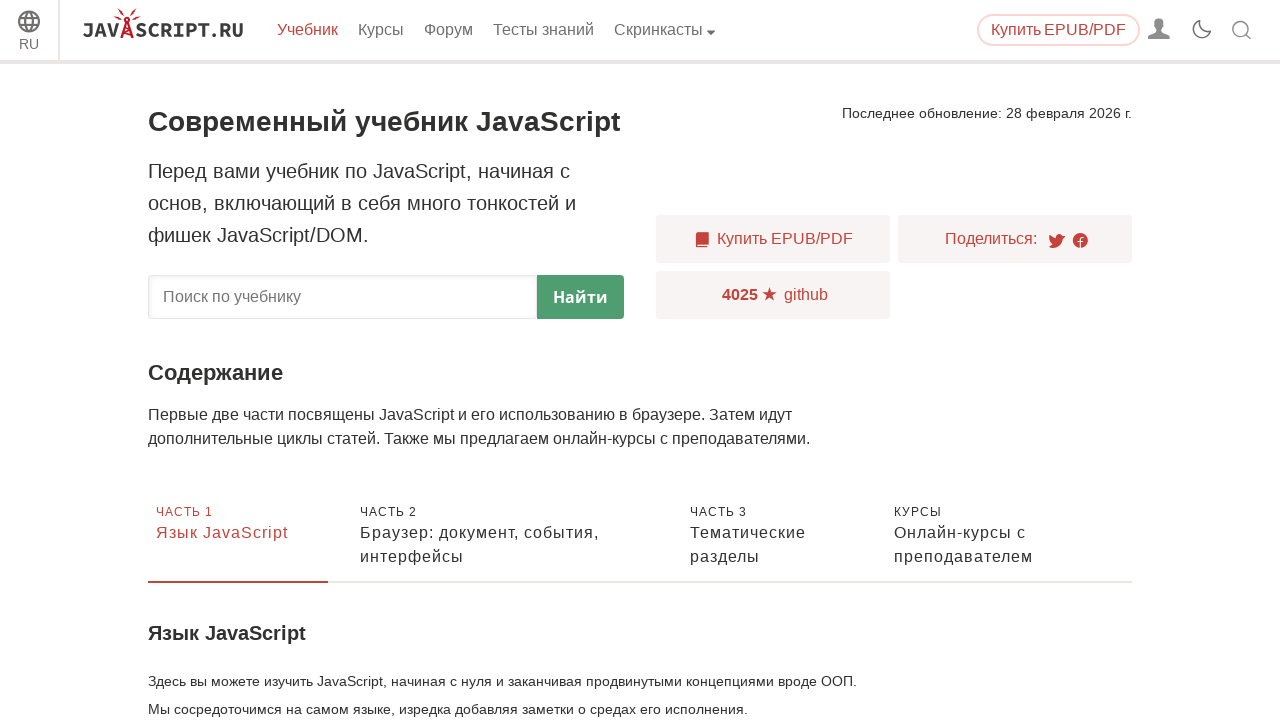

Clicked on search input field at (342, 297) on .text-input__frontpage-search__input
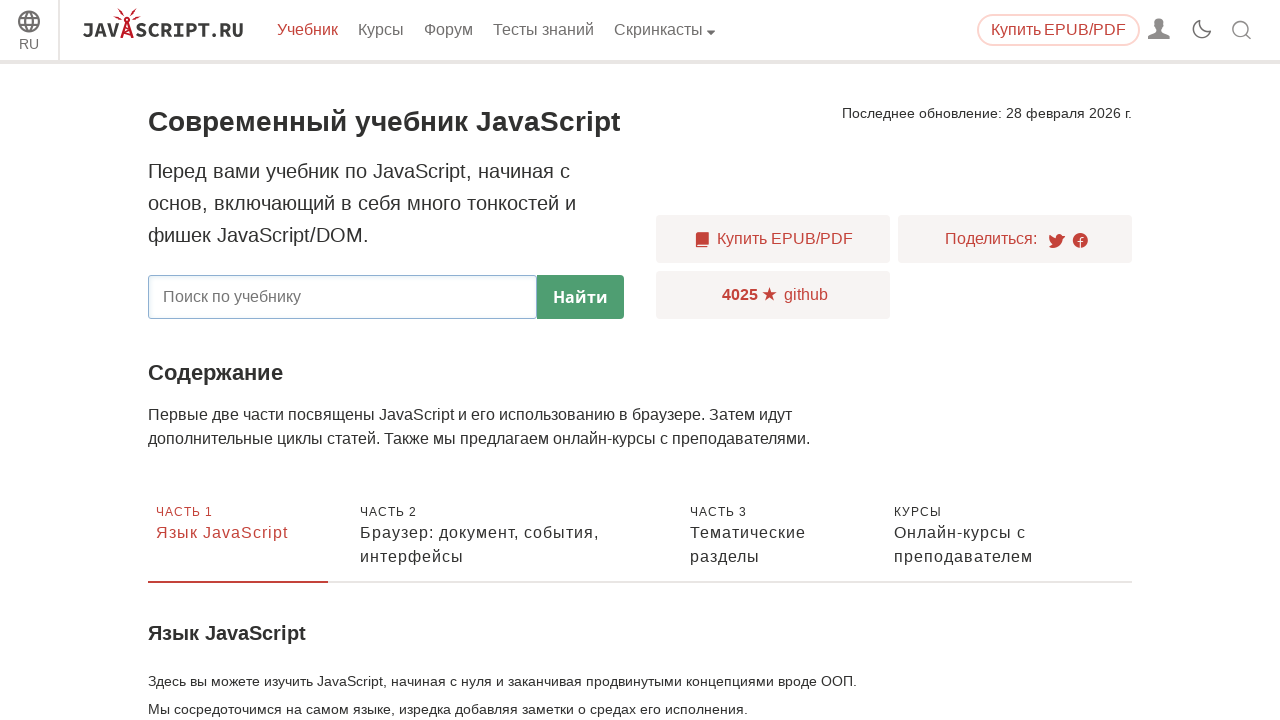

Filled search field with 'замыкания' on .text-input__frontpage-search__input
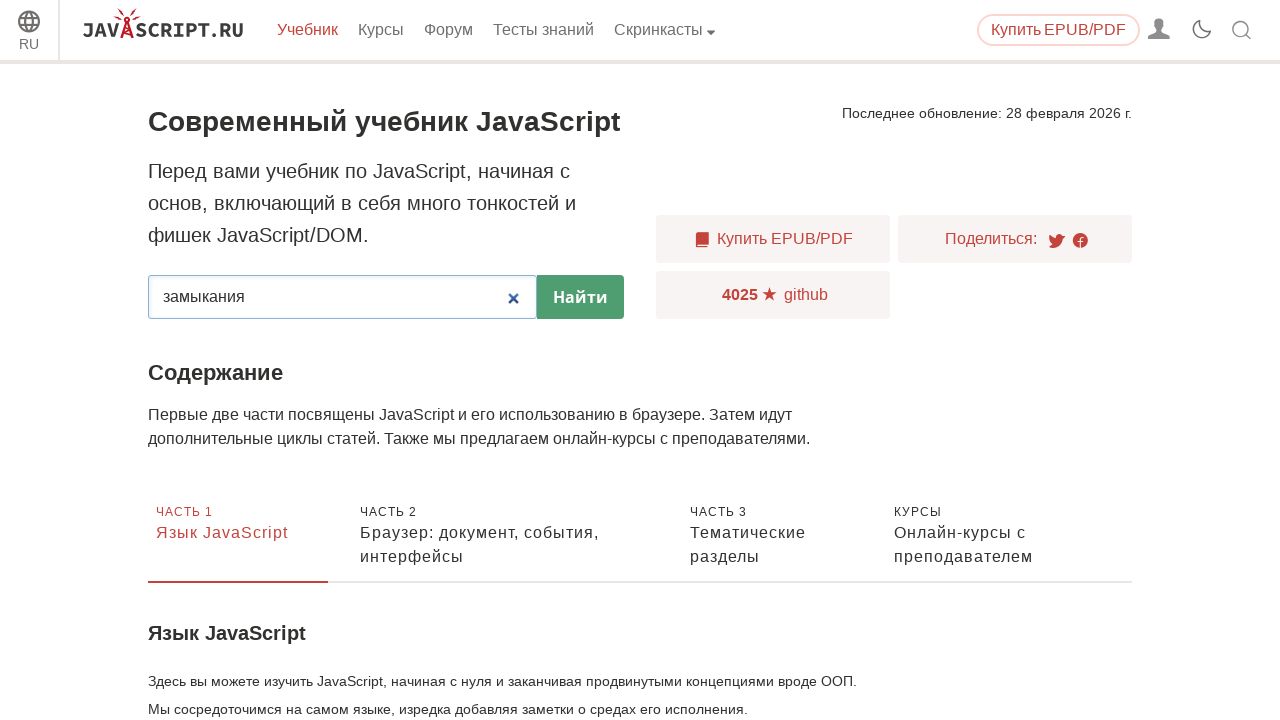

Pressed Enter to submit search query on .text-input__frontpage-search__input
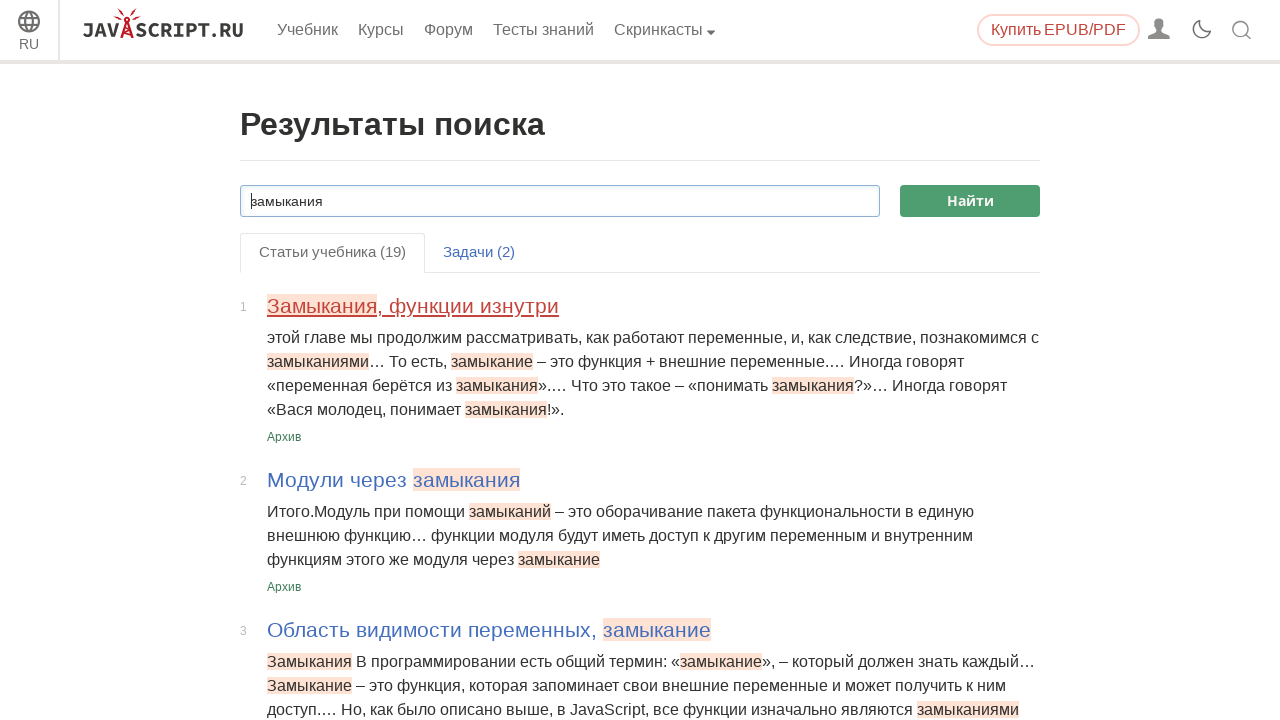

Search results loaded and displayed
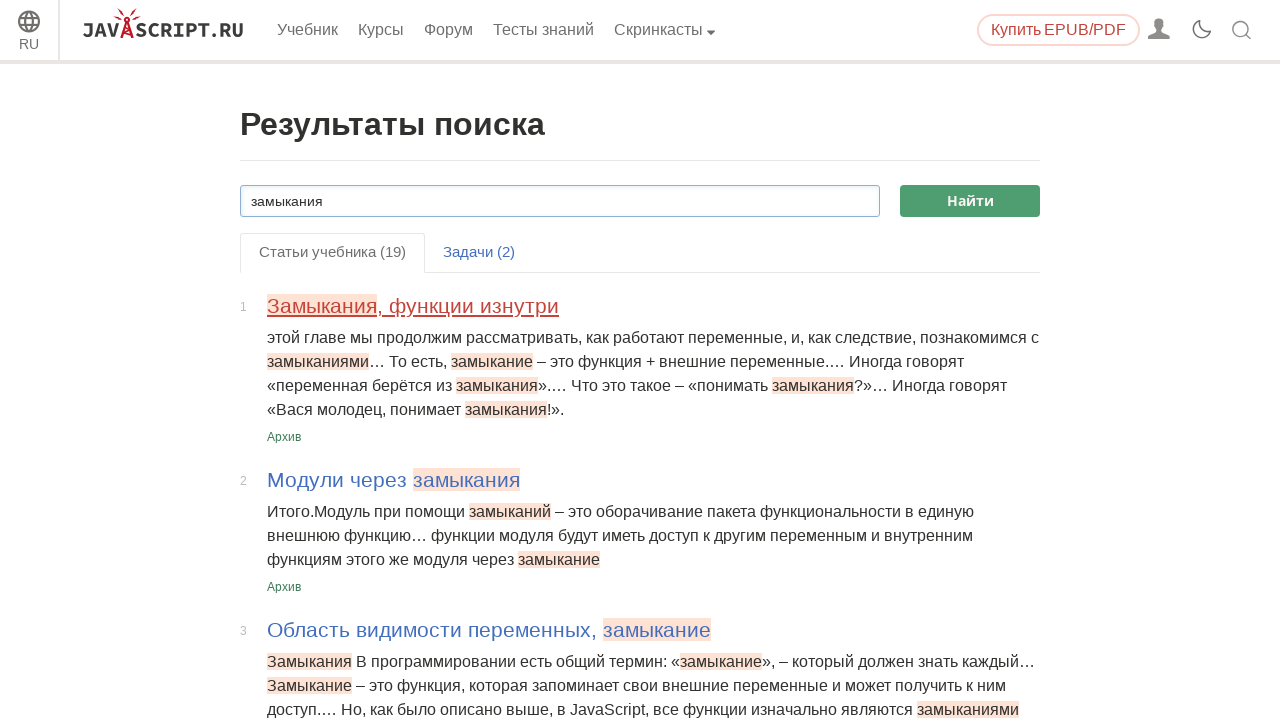

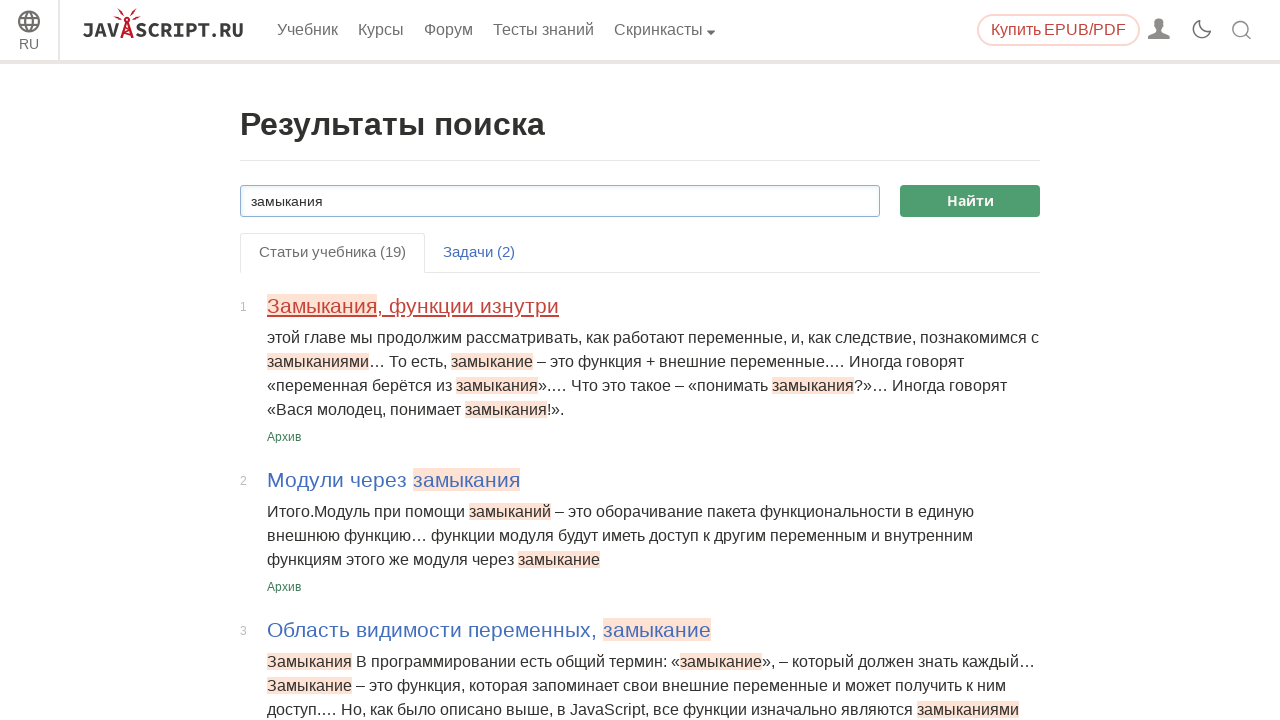